Tests marking individual todo items as complete by clicking their toggle checkboxes.

Starting URL: https://demo.playwright.dev/todomvc

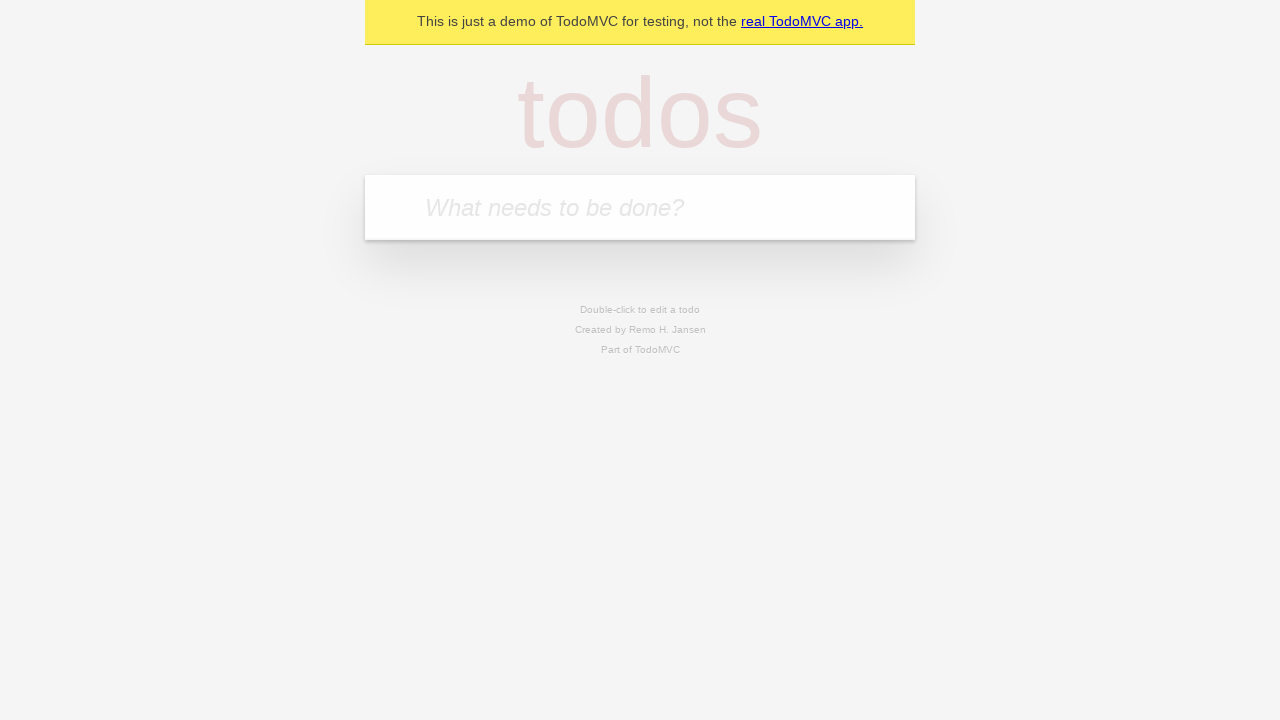

Filled new todo input with 'buy some cheese' on .new-todo
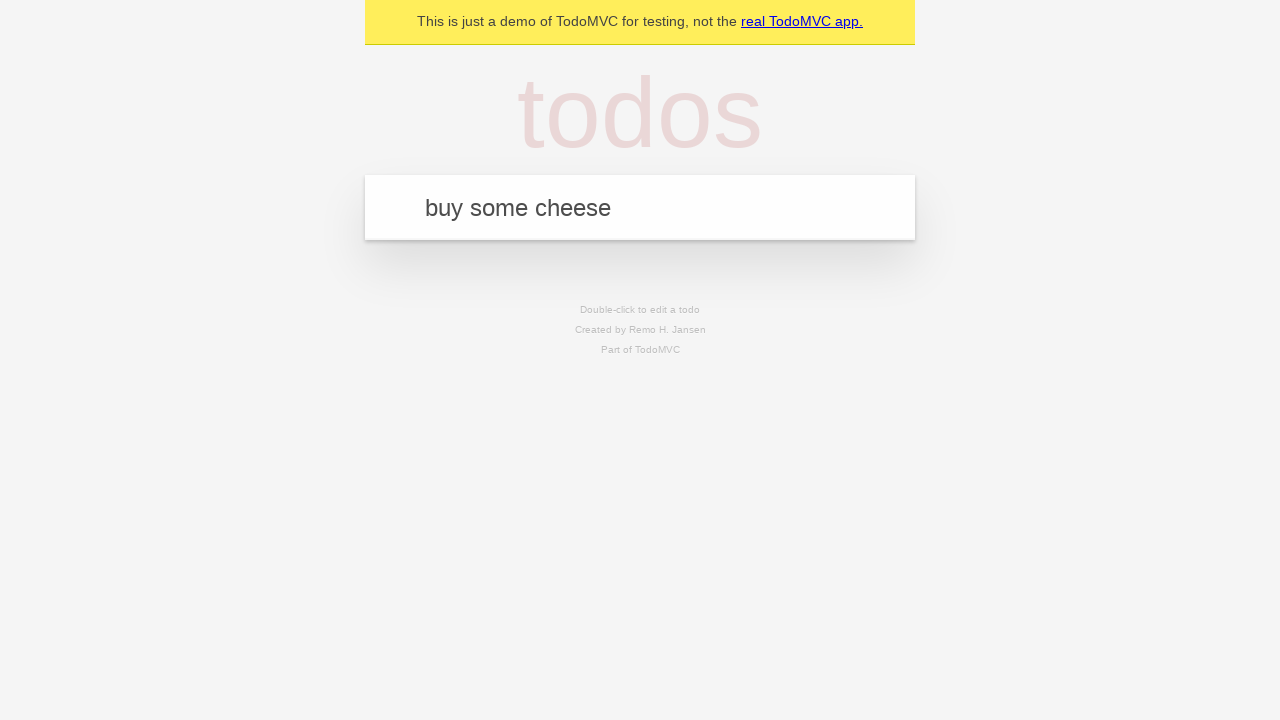

Pressed Enter to create first todo item on .new-todo
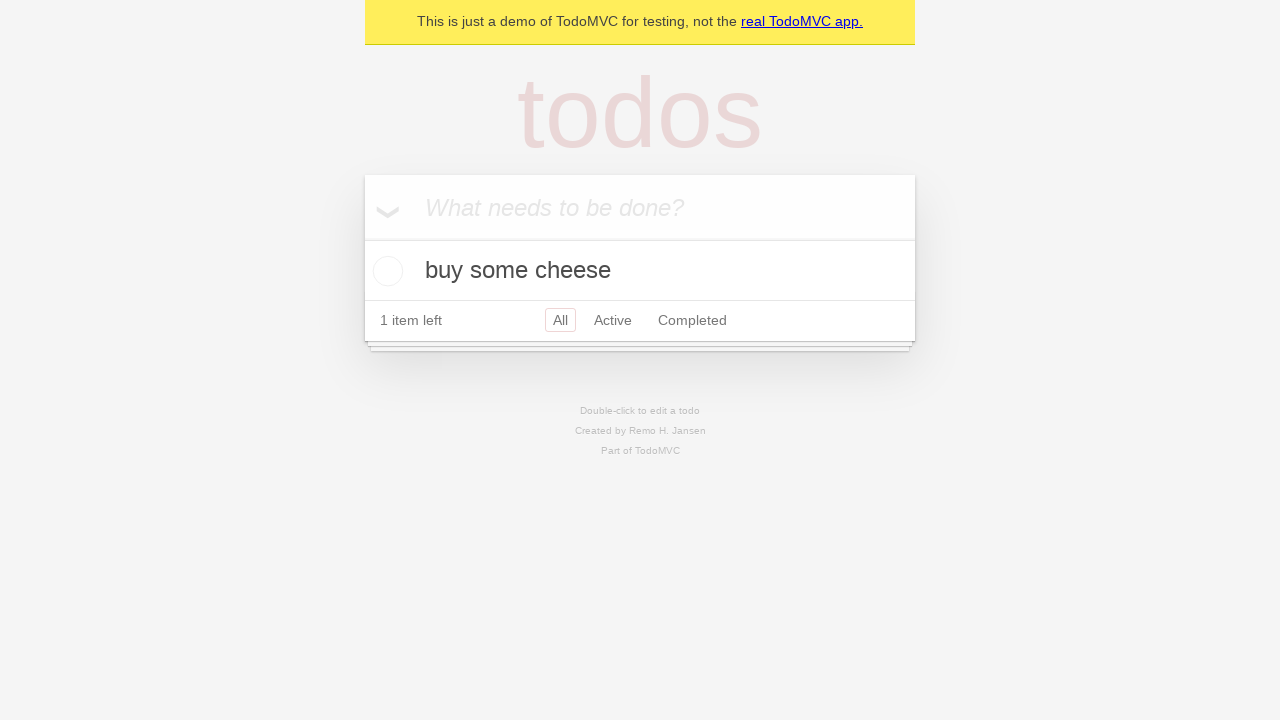

Filled new todo input with 'feed the cat' on .new-todo
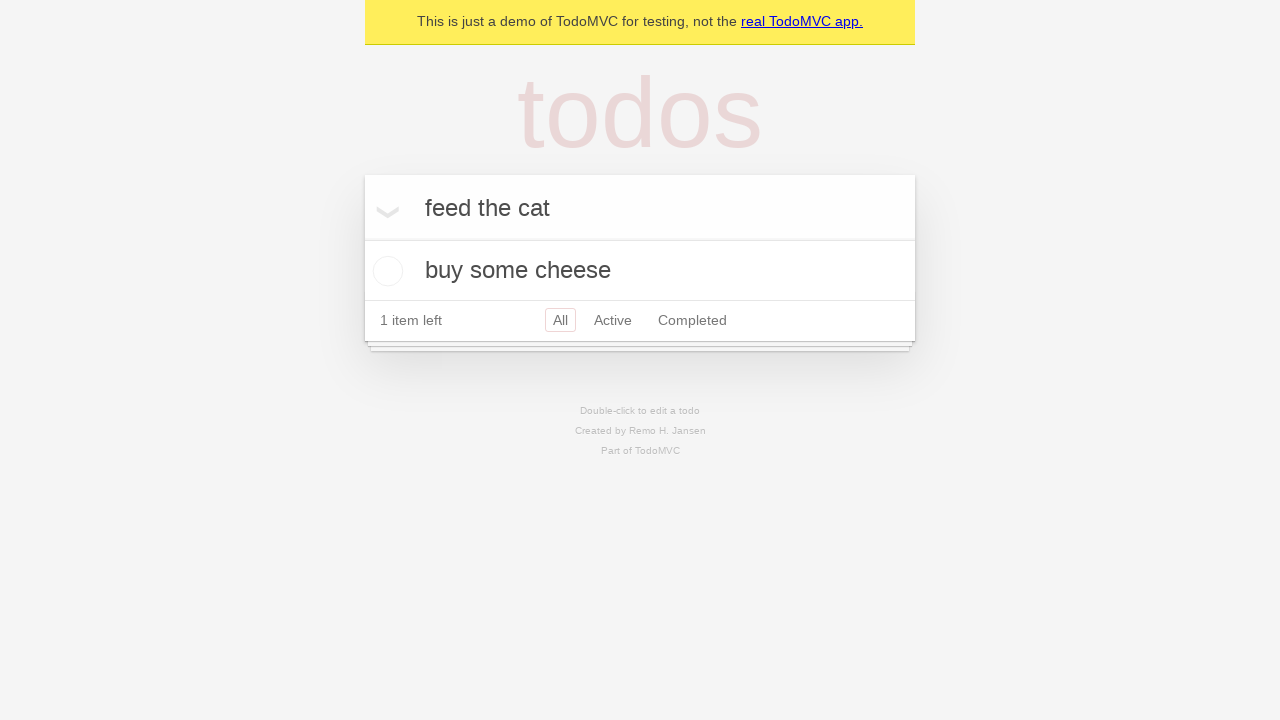

Pressed Enter to create second todo item on .new-todo
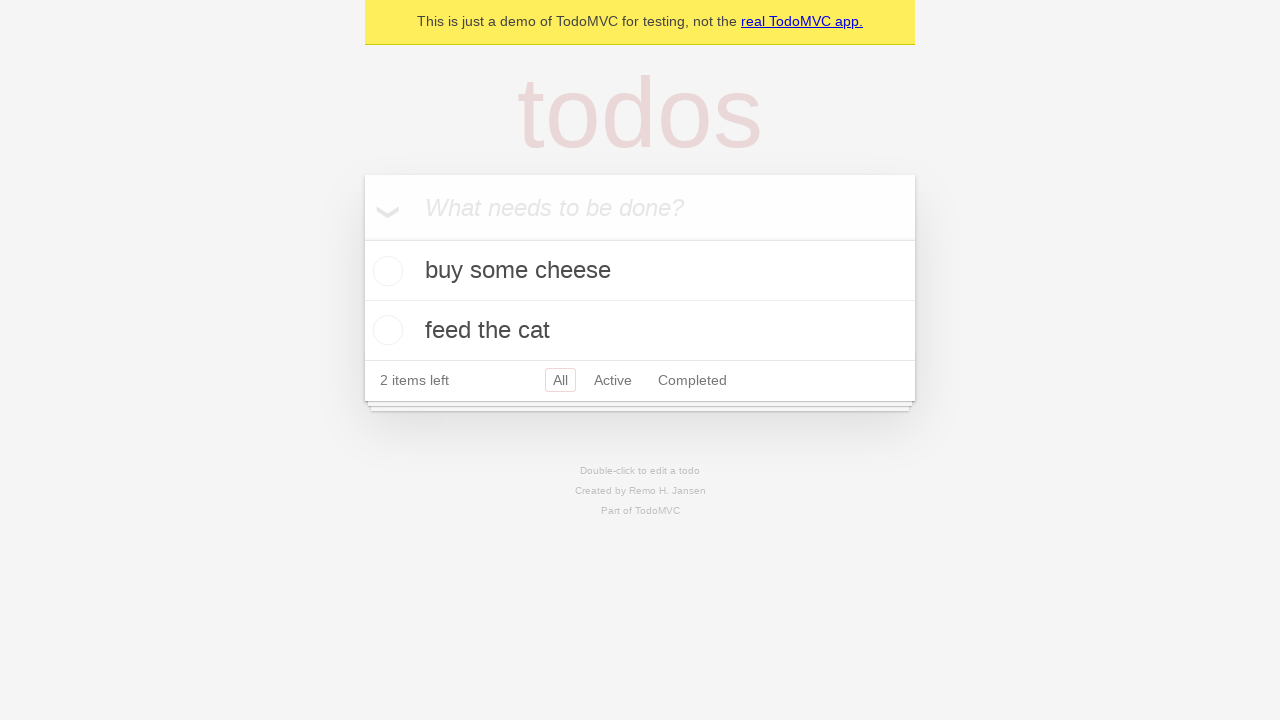

Checked first todo item as complete at (385, 271) on .todo-list li >> nth=0 >> .toggle
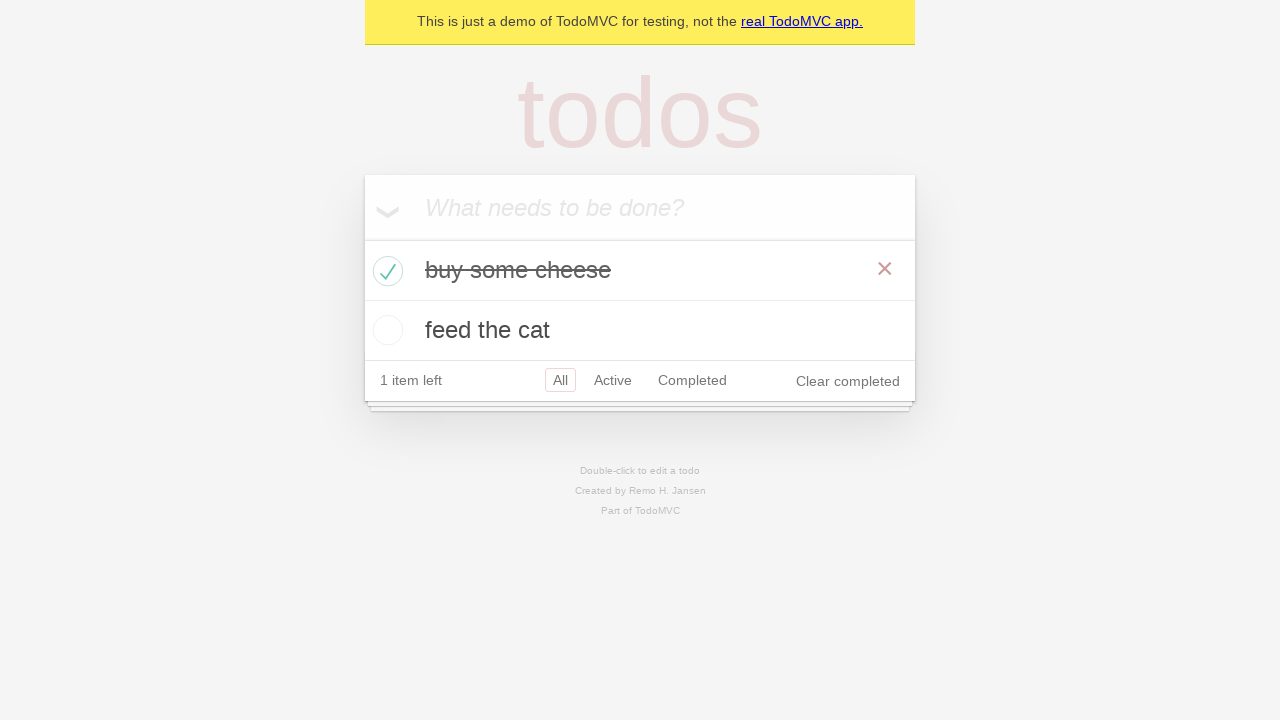

Checked second todo item as complete at (385, 330) on .todo-list li >> nth=1 >> .toggle
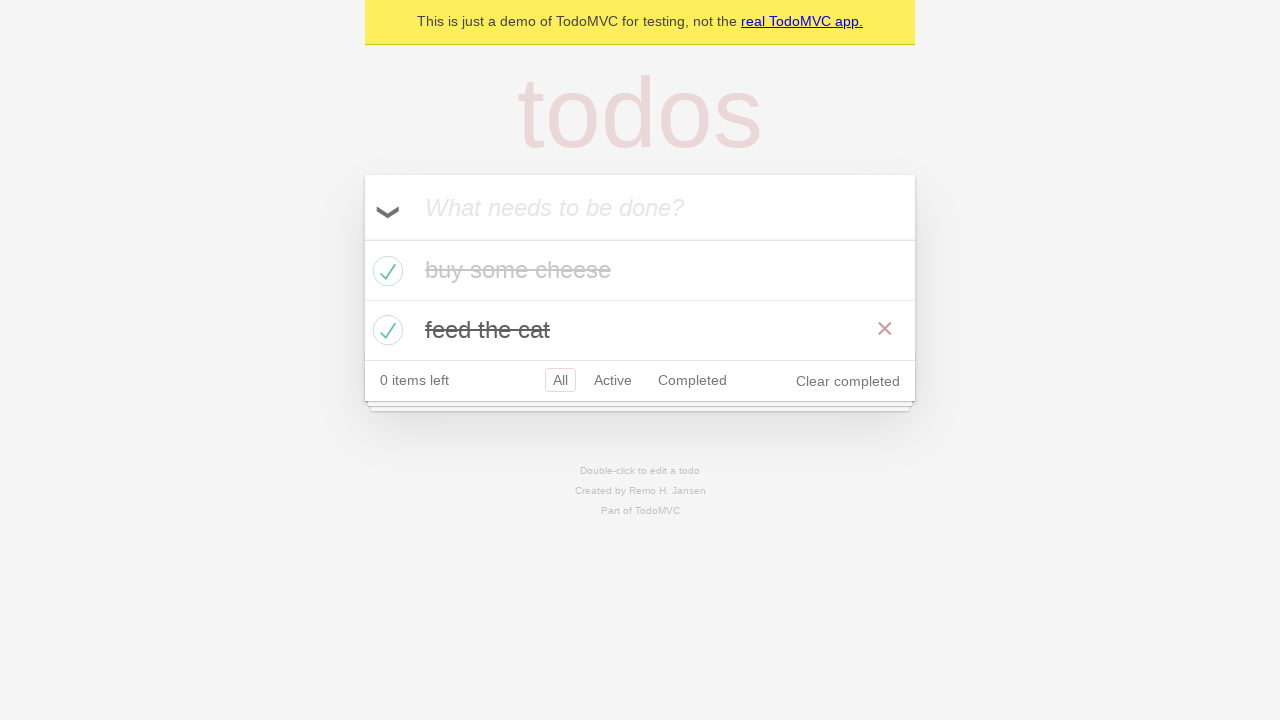

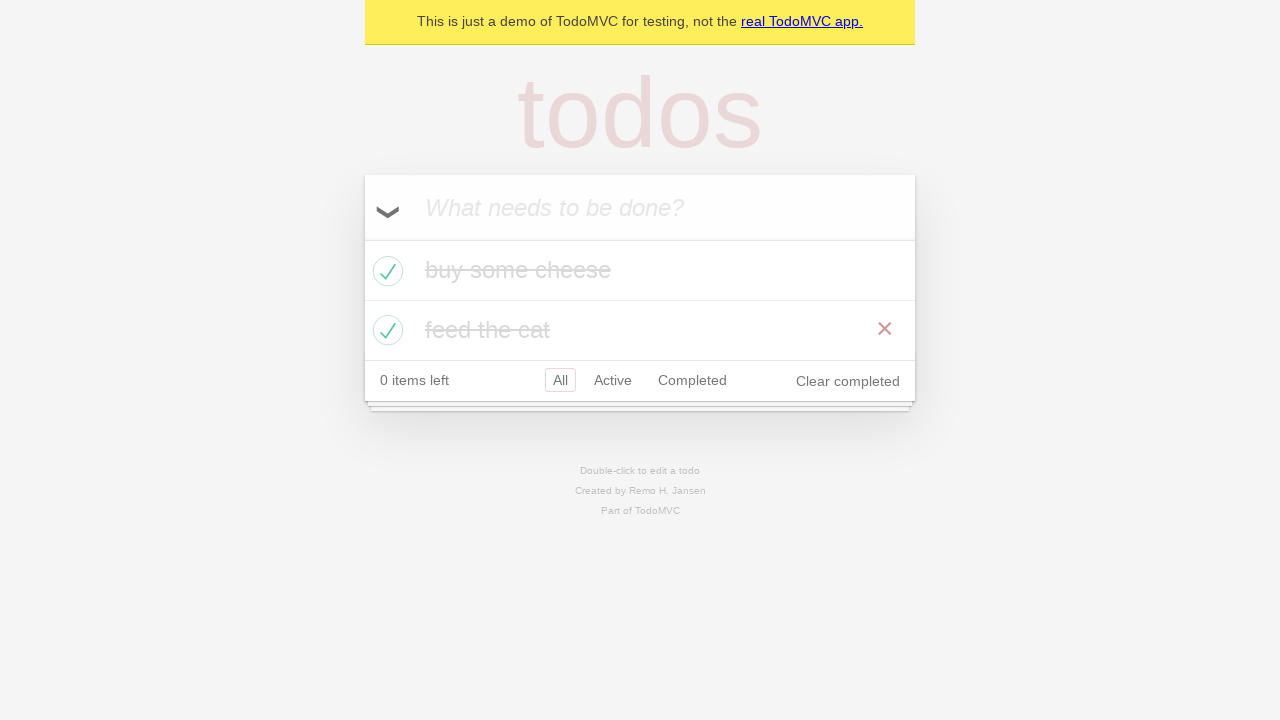